Tests clicking on the first card/course link element on the QA Playground homepage

Starting URL: https://qaplayground.dev

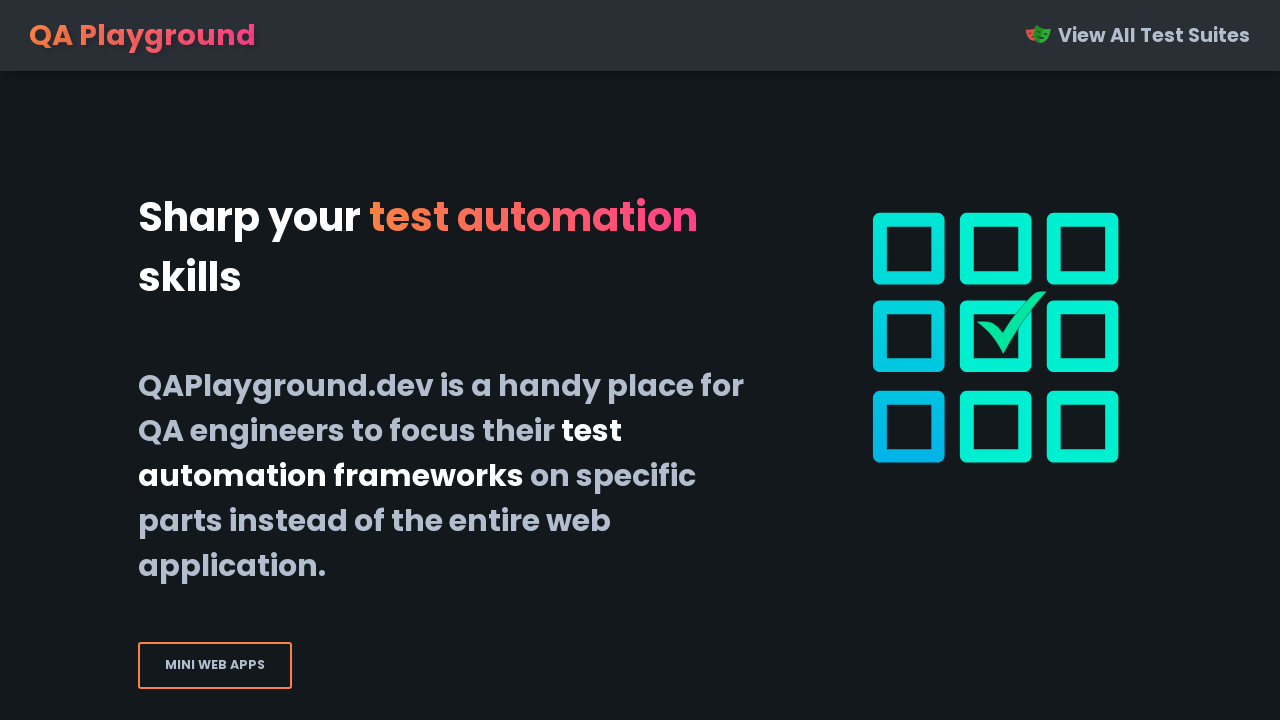

Navigated to QA Playground homepage
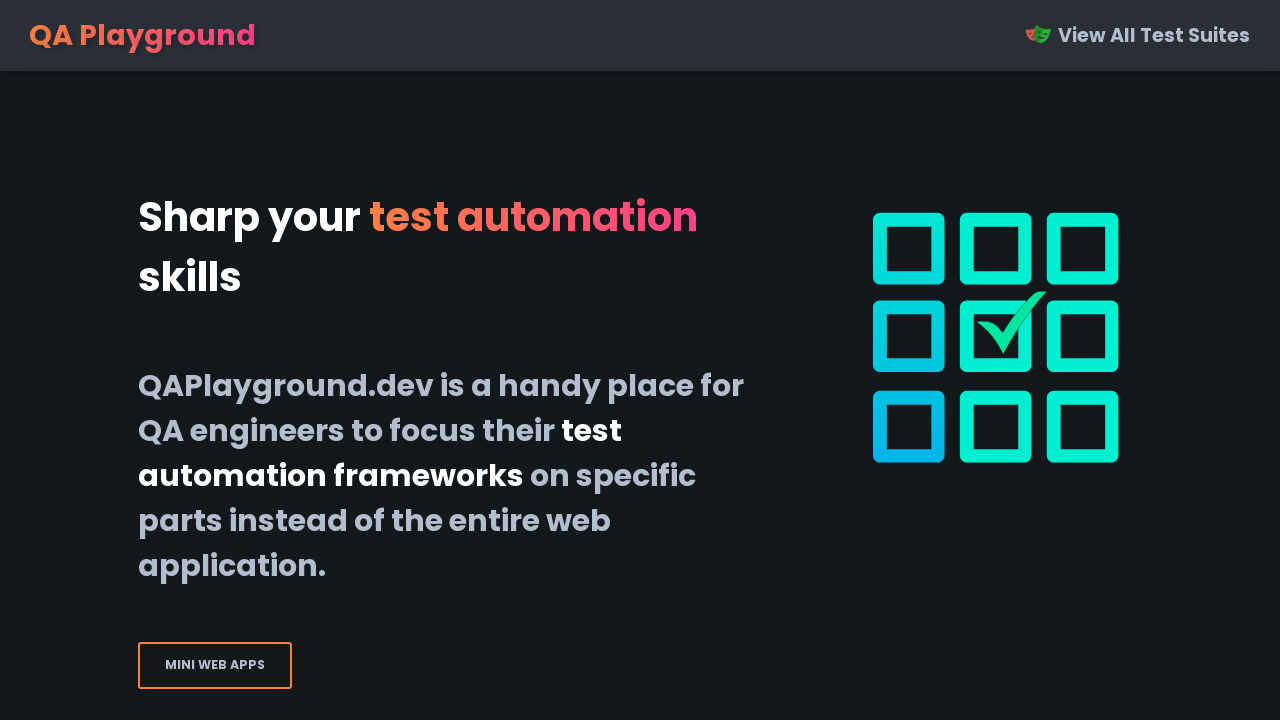

Clicked on the first card/course link element at (326, 360) on xpath=//a[contains(@class,'card-course')] >> nth=0
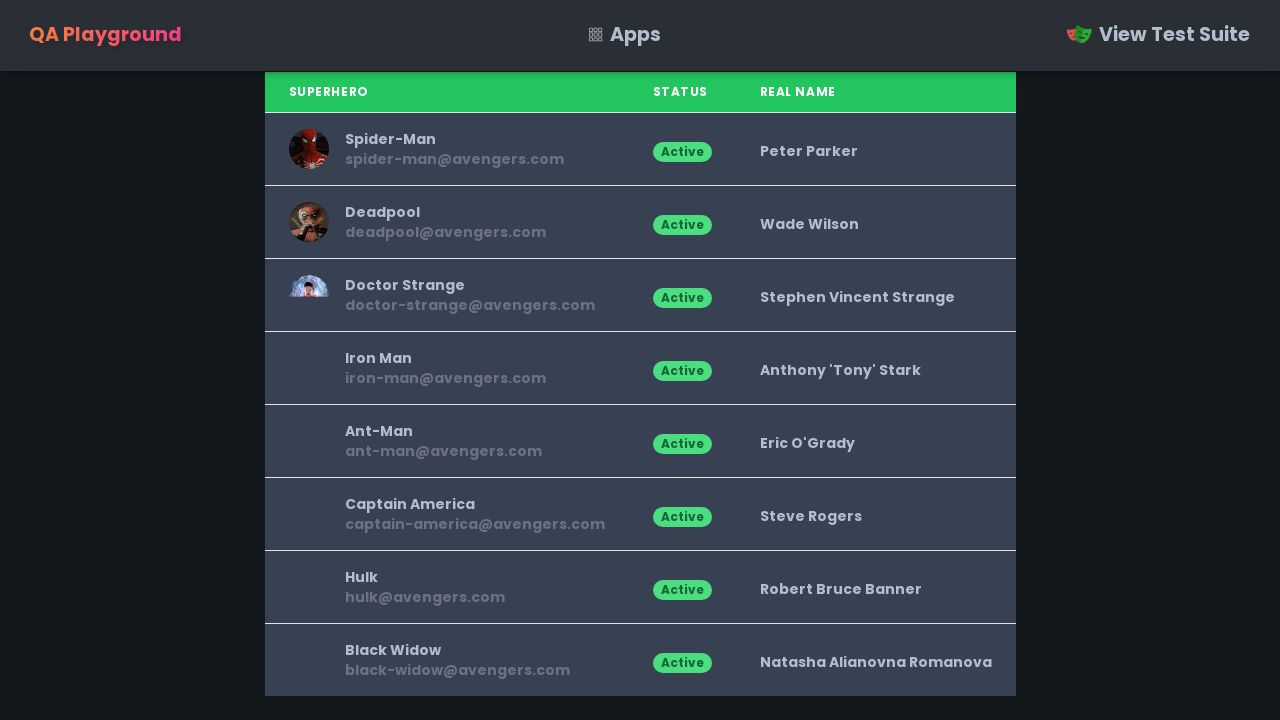

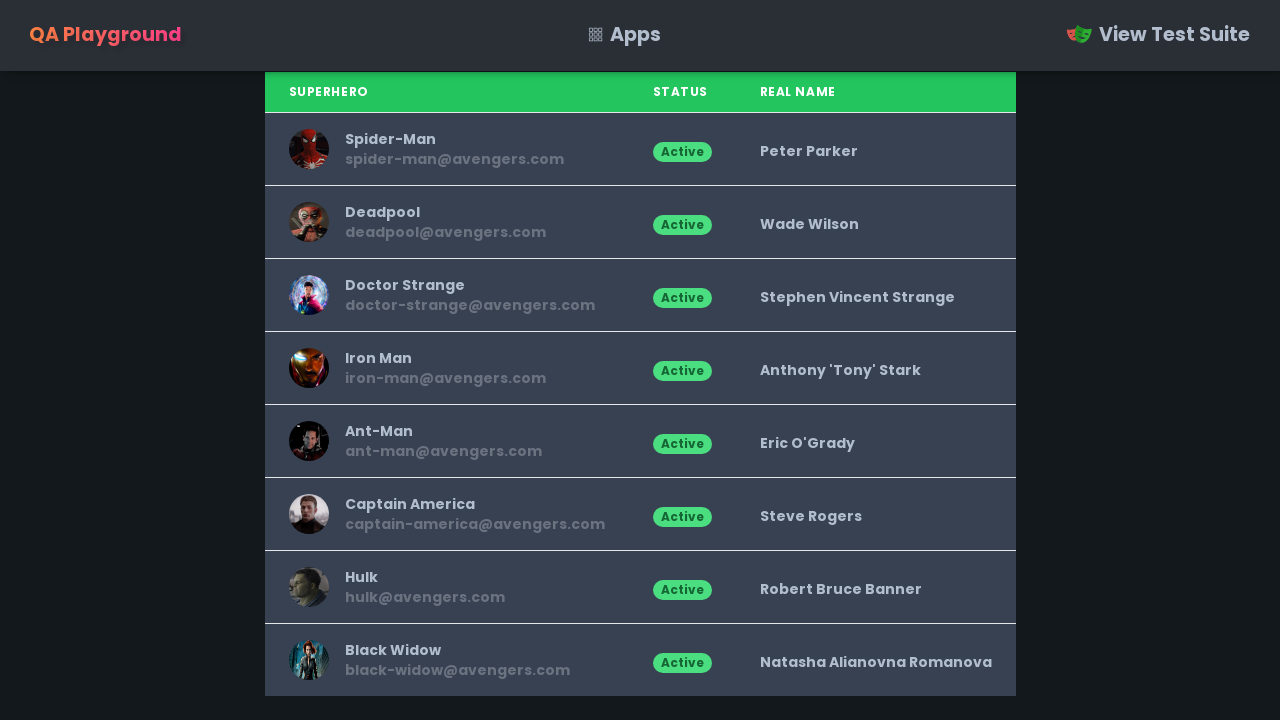